Tests the recommended items feature by scrolling to the bottom of the page, adding a recommended product to cart, clicking view cart, and verifying the product appears in the cart with correct name and price.

Starting URL: http://automationexercise.com

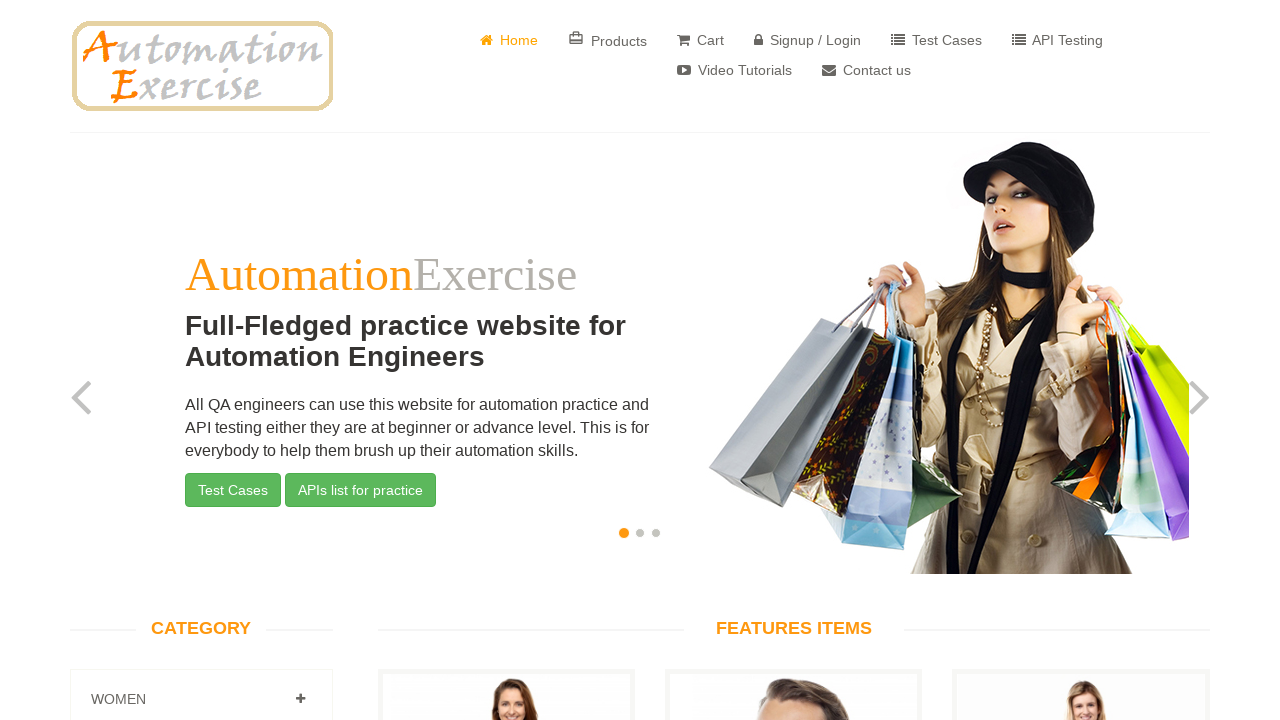

Scrolled to bottom of page using End key
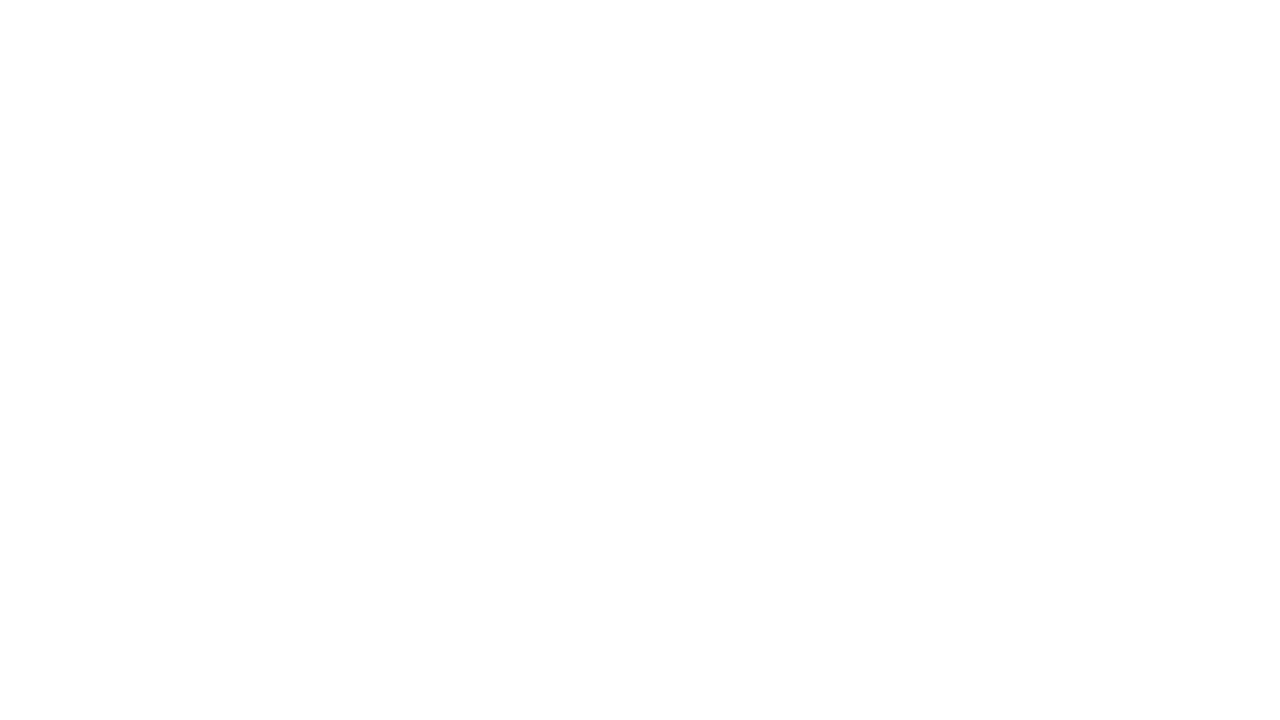

Recommended items section appeared
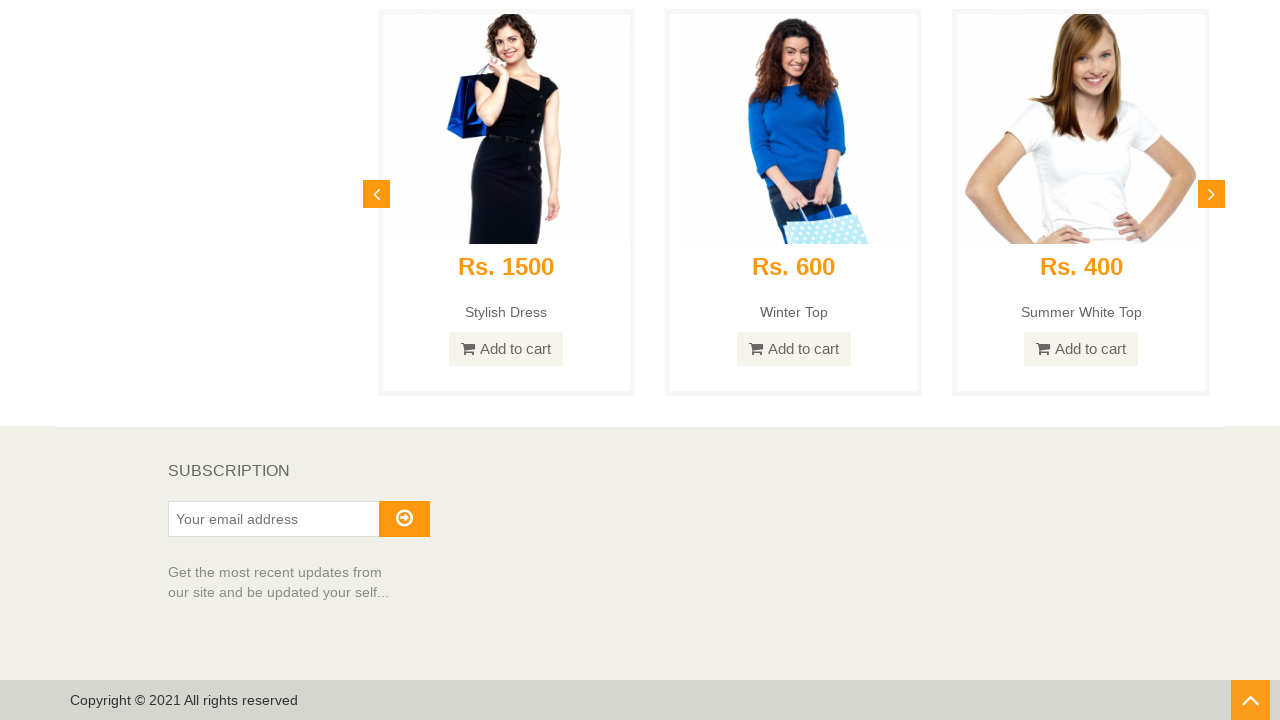

Retrieved first recommended product name: Stylish Dress
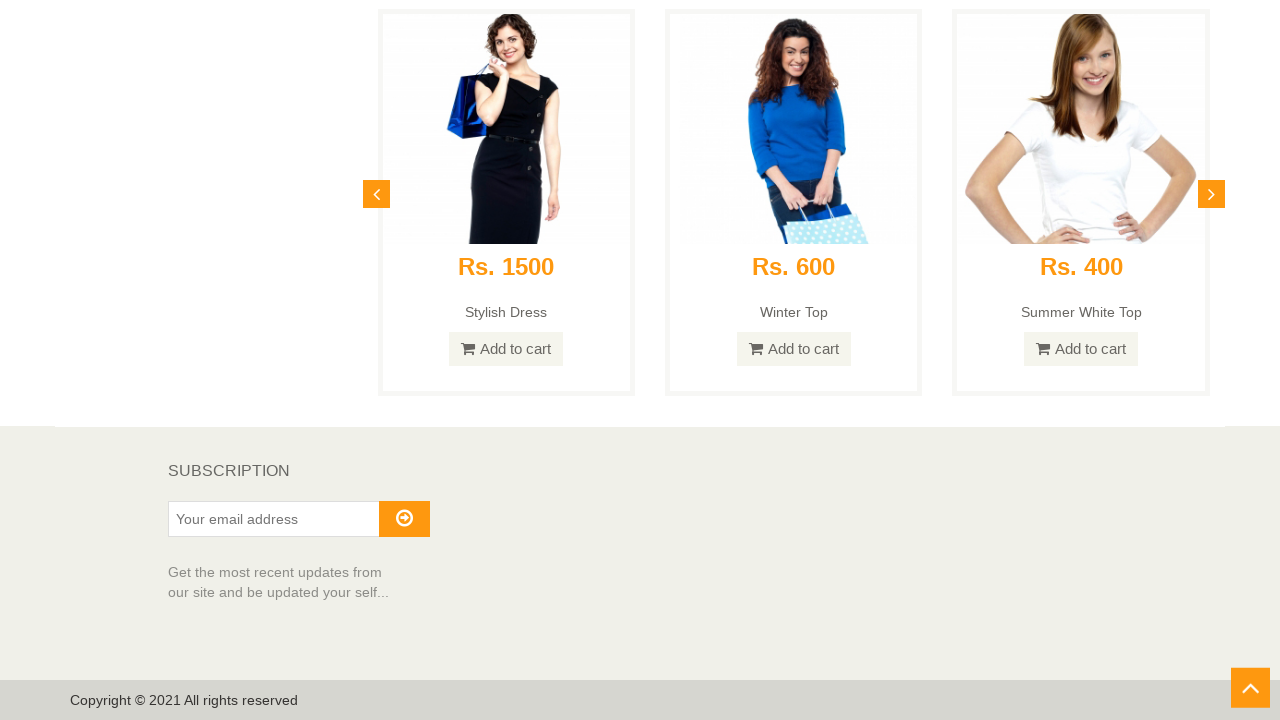

Retrieved first recommended product price: Rs. 1500
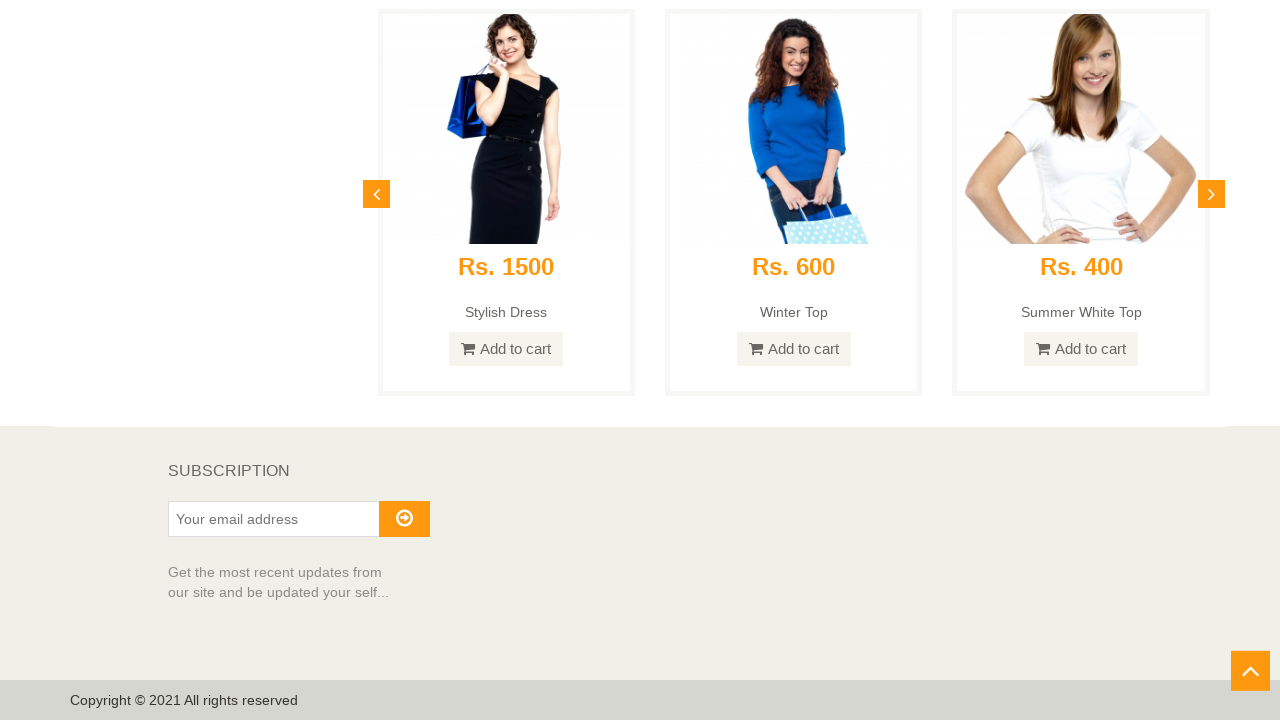

Clicked add to cart button on first recommended product at (506, 349) on .recommended_items .item.active a.add-to-cart >> nth=0
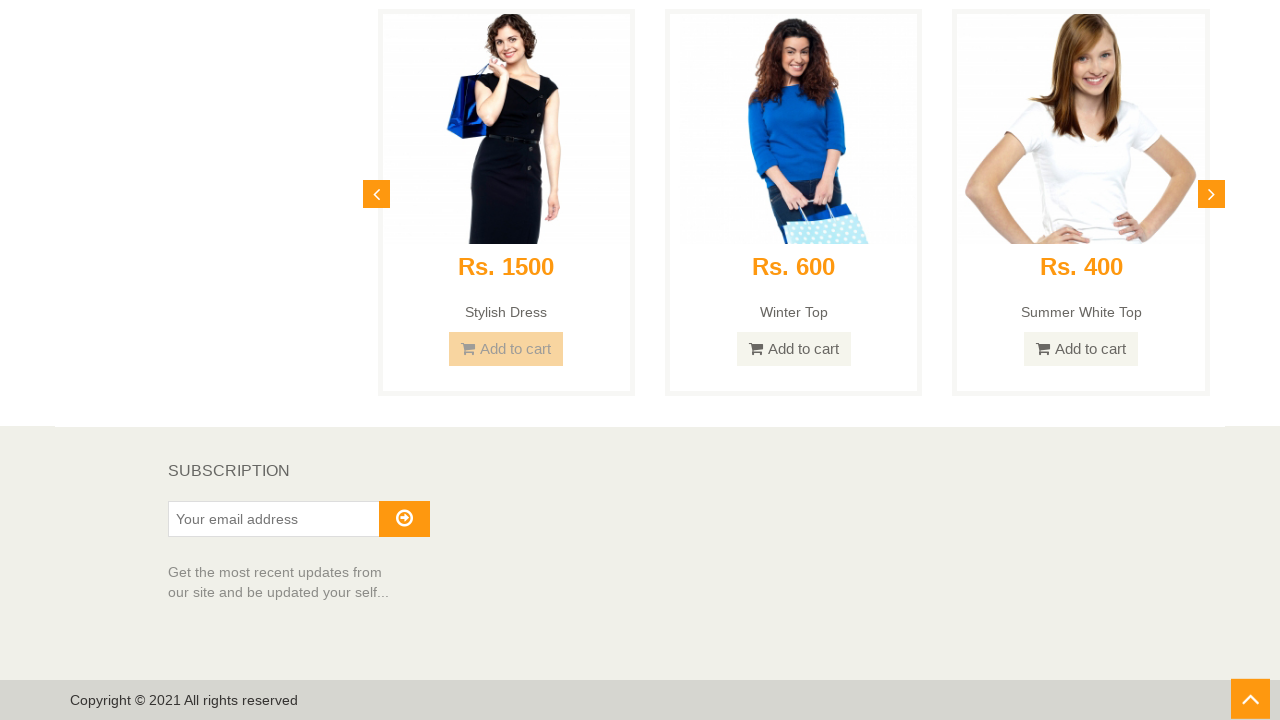

Cart popup appeared with View Cart button
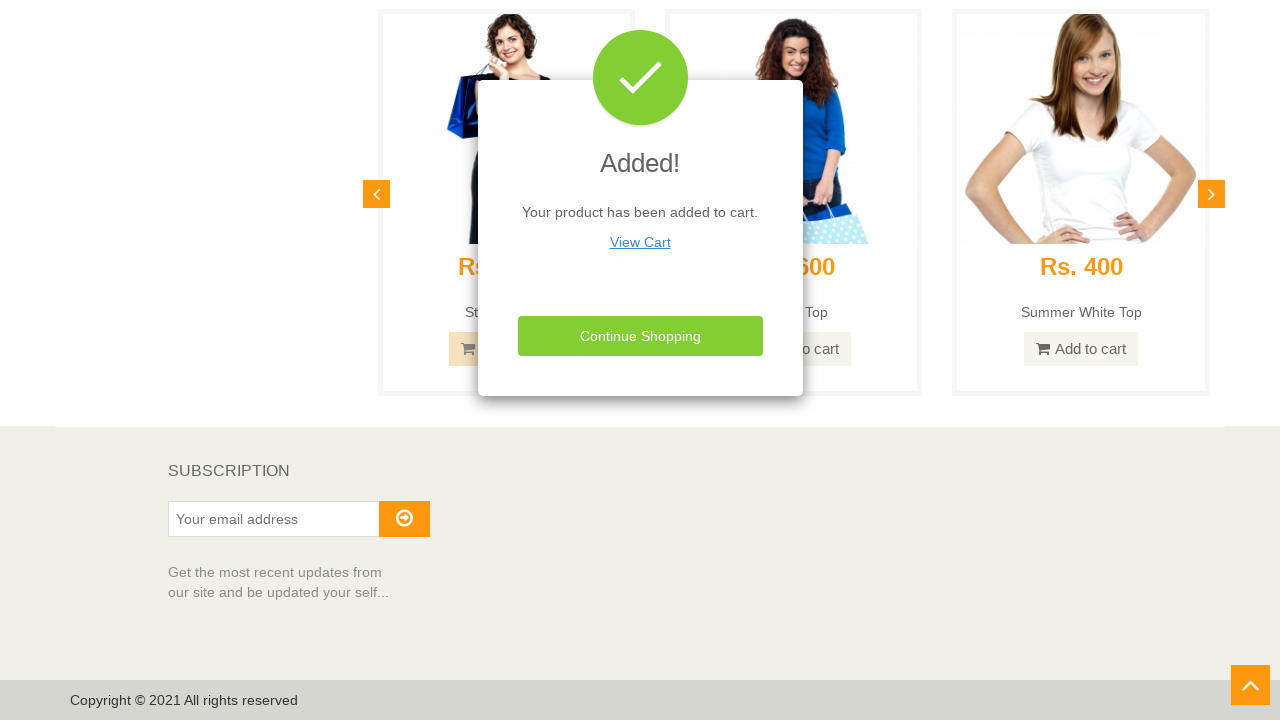

Clicked View Cart button at (640, 242) on a:has-text('View Cart')
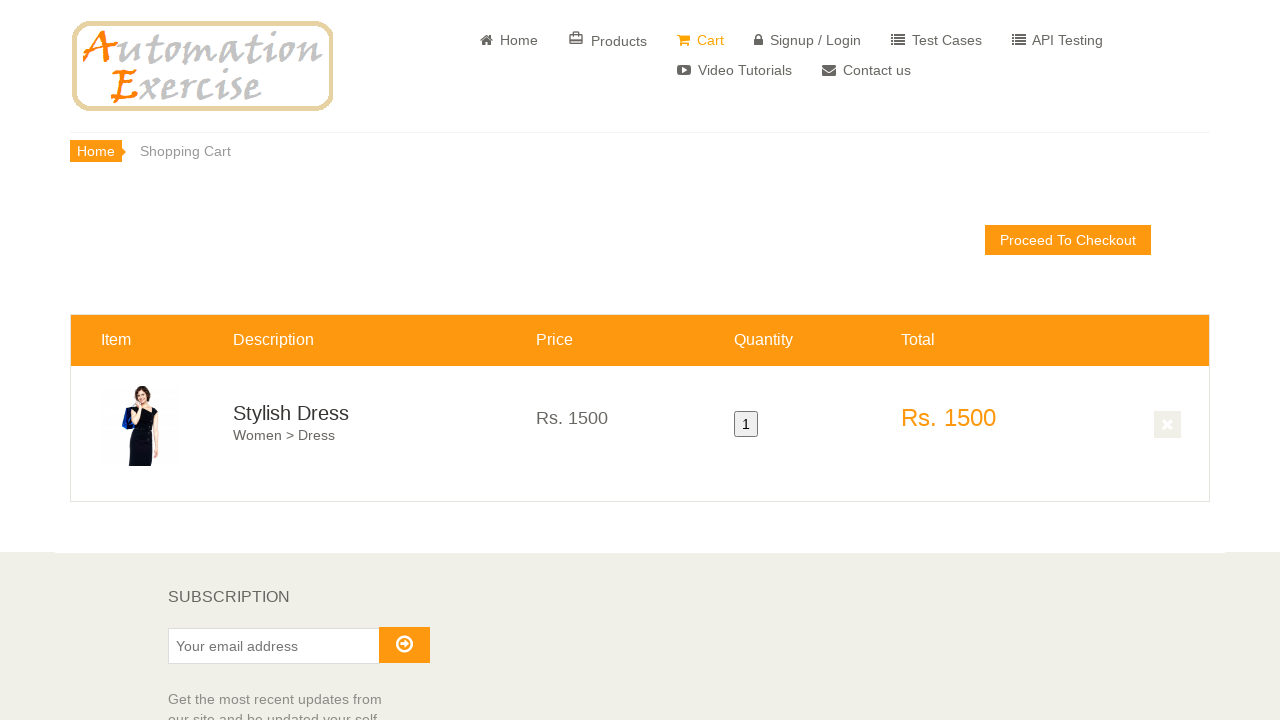

Cart page loaded successfully
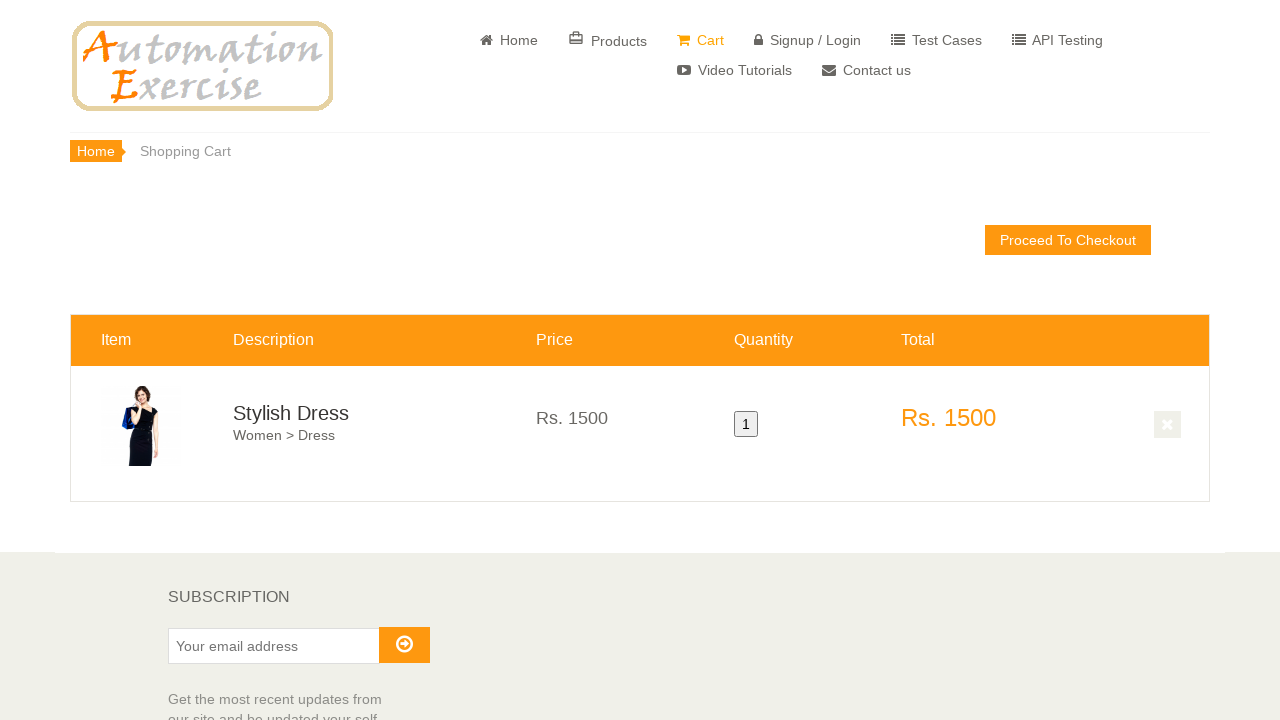

Cart information section is visible with product details
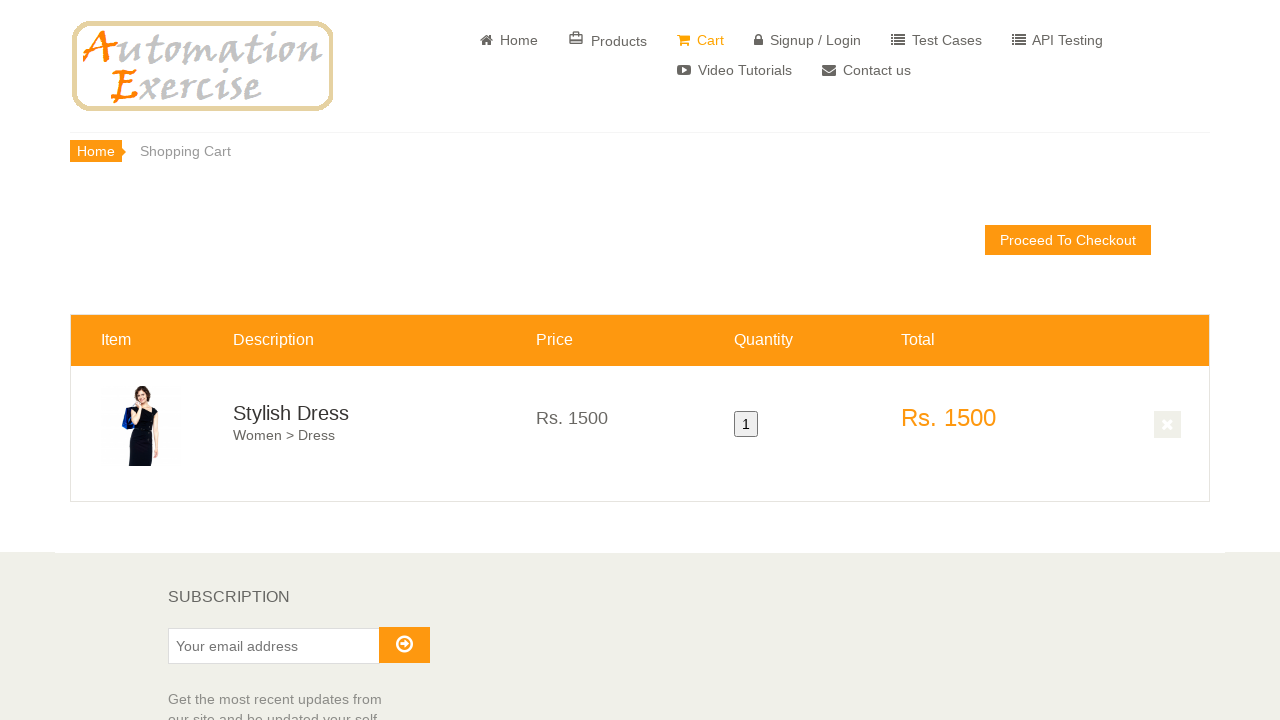

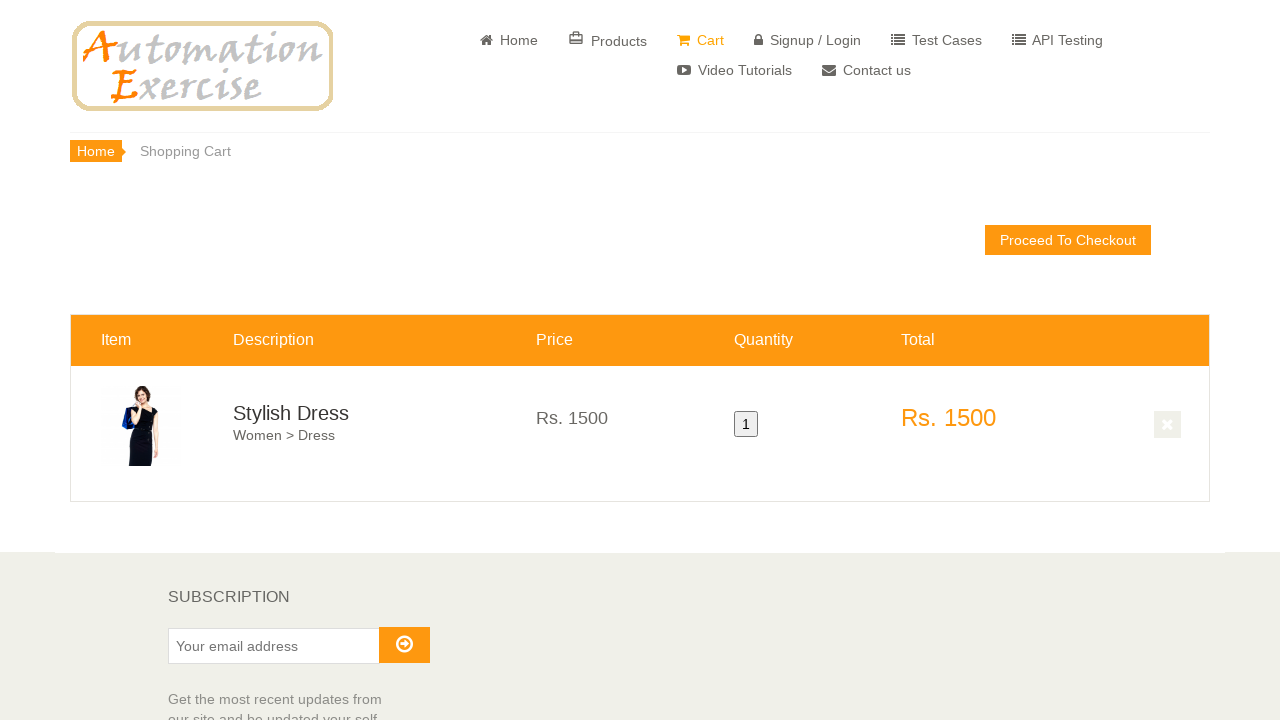